Navigates to LetCode test page, clicks on the Edit link, and fills in the full name field

Starting URL: https://letcode.in/test

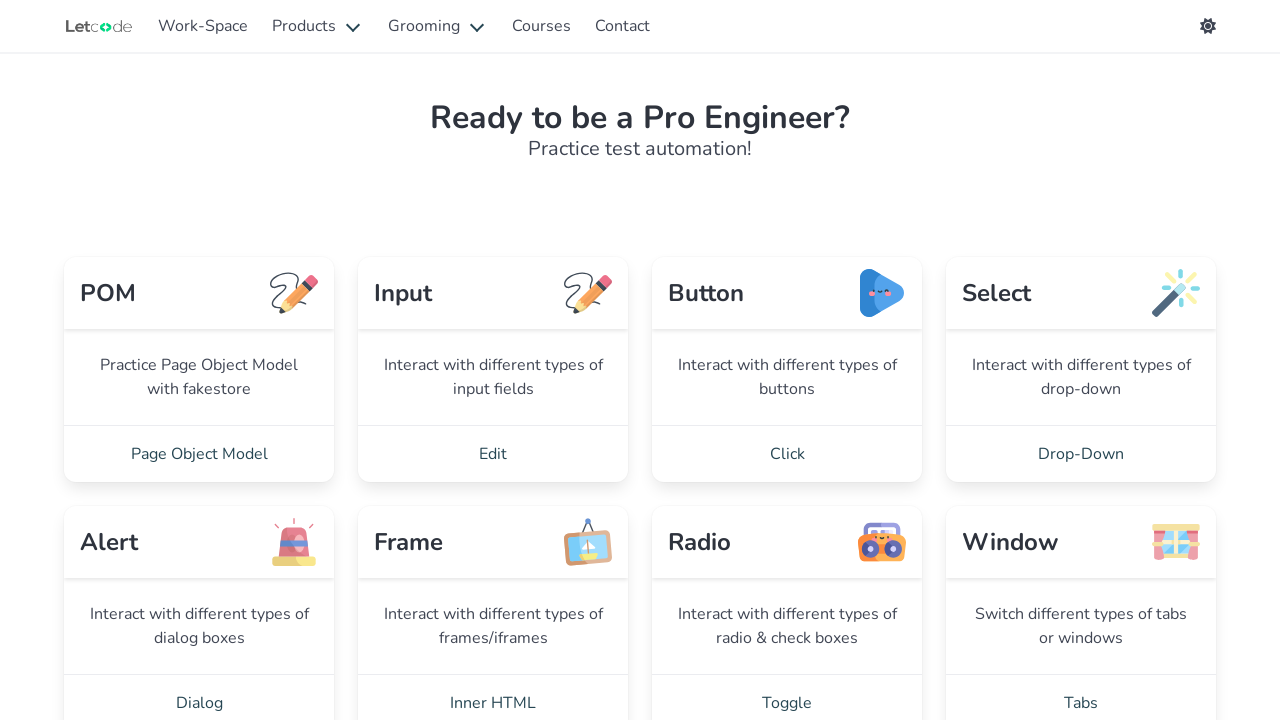

Navigated to LetCode test page
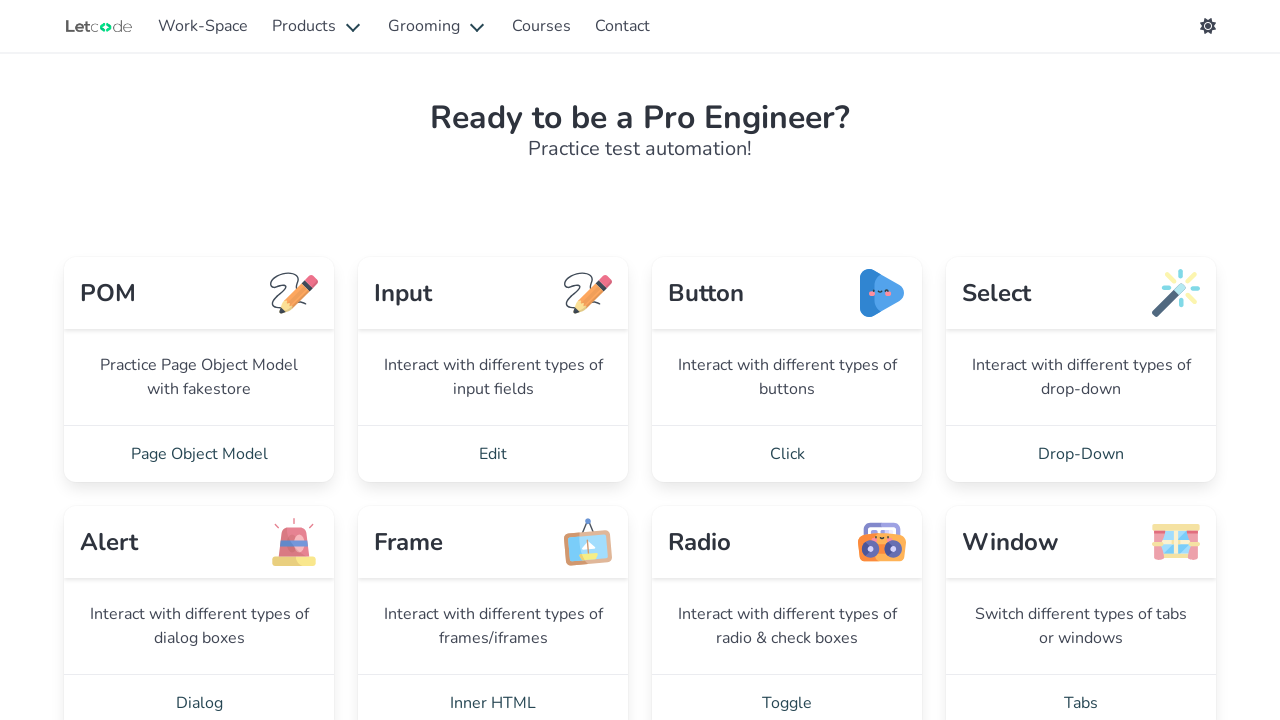

Clicked on the Edit link at (493, 454) on text=Edit
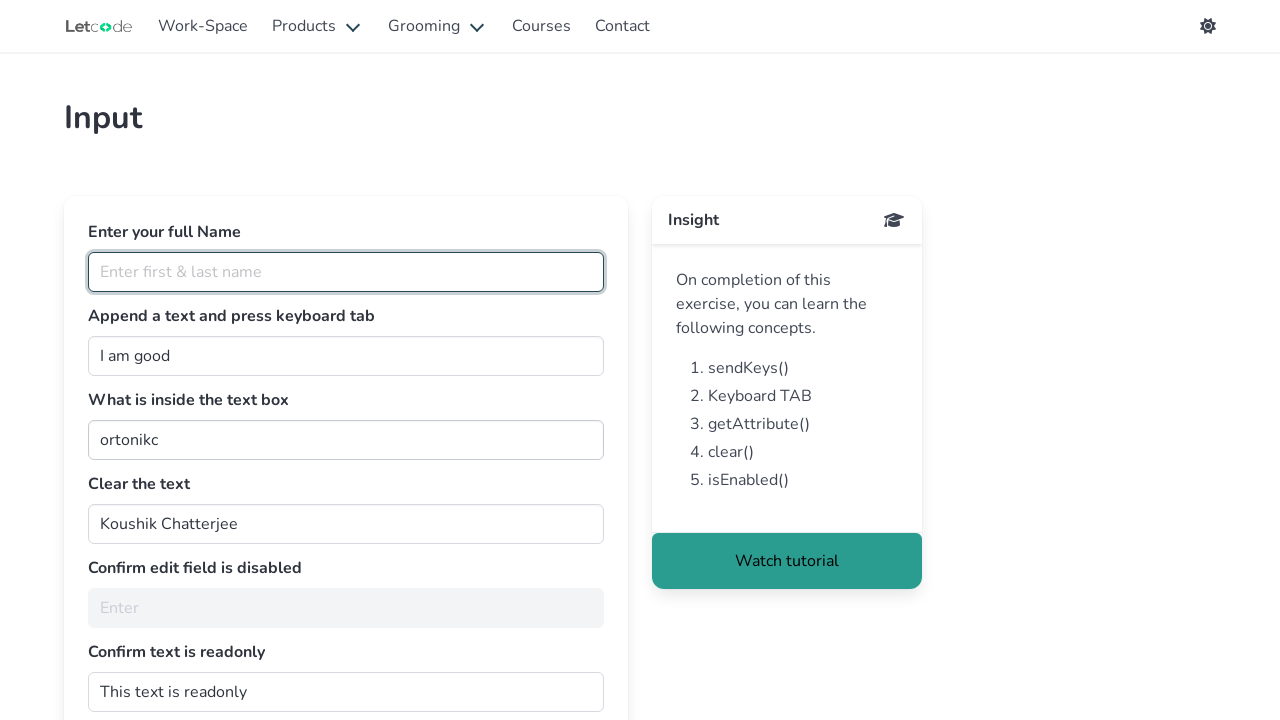

Filled in full name field with 'Tejas Uttam Jagtap' on #fullName
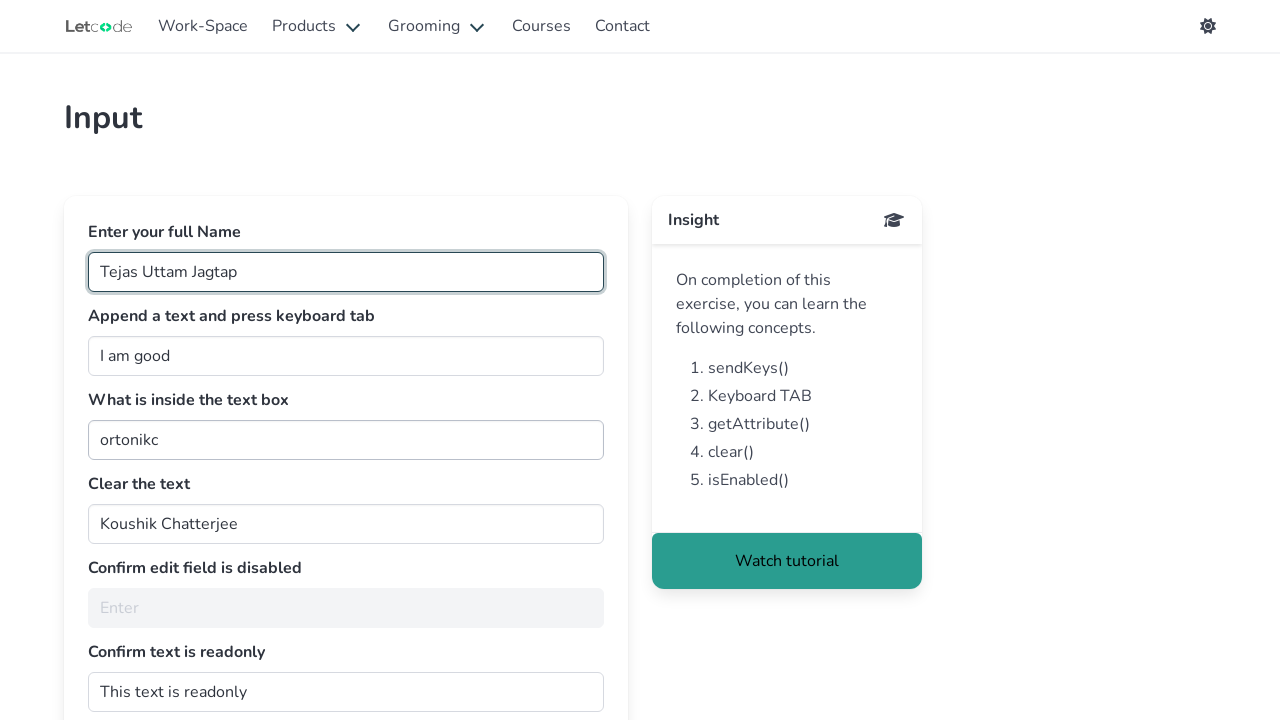

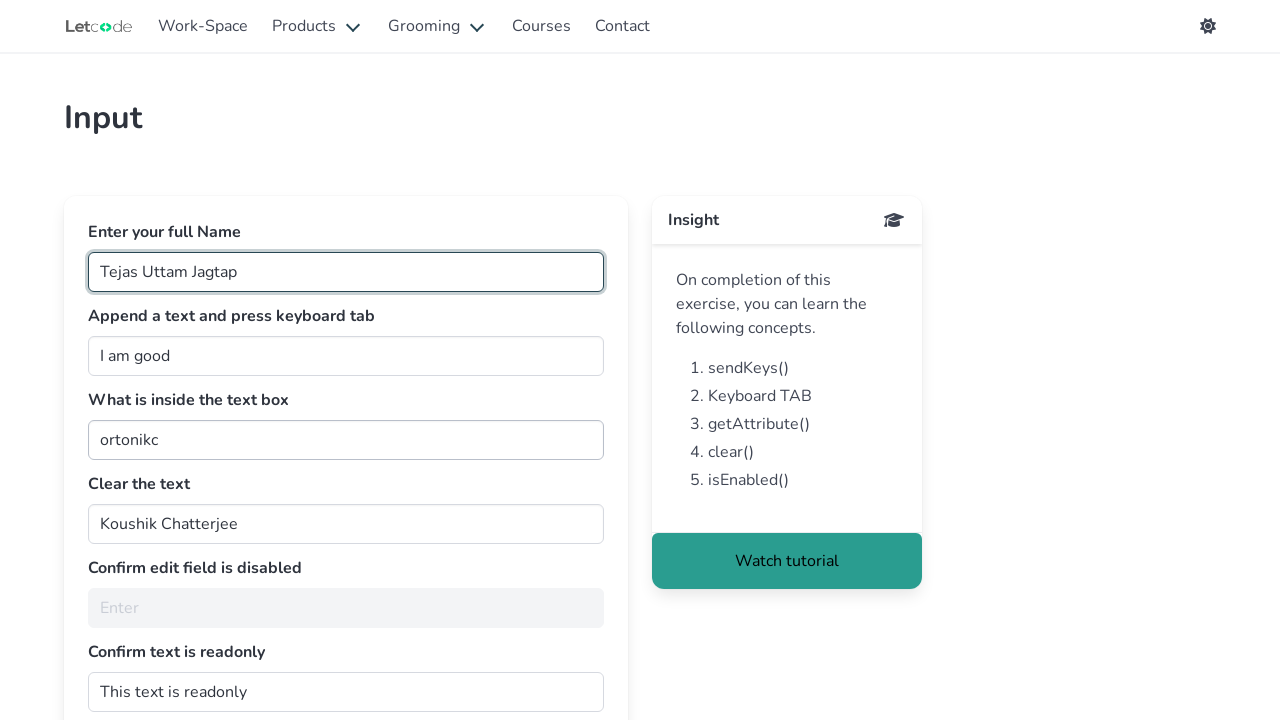